Tests checkbox functionality by navigating to Basic Elements page and selecting multiple checkboxes - first two checkboxes and then three inline checkboxes.

Starting URL: http://automationbykrishna.com/index.html

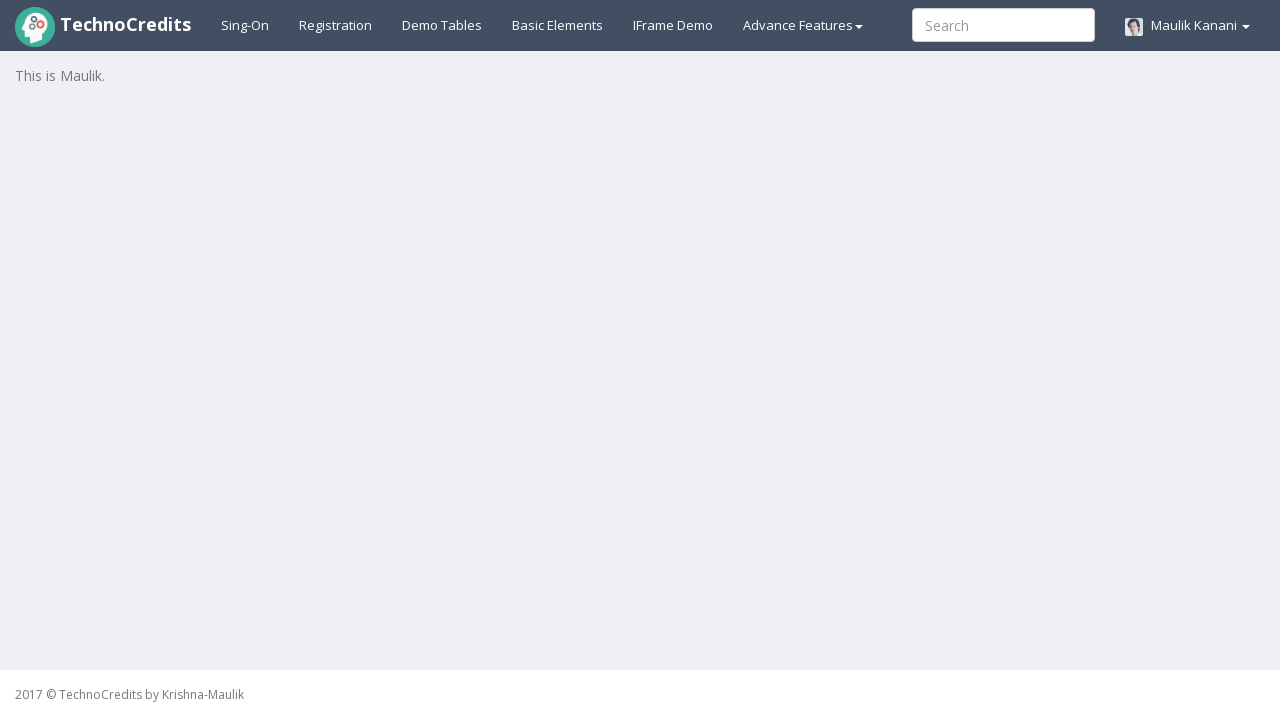

Clicked on Basic Elements link at (558, 25) on #basicelements
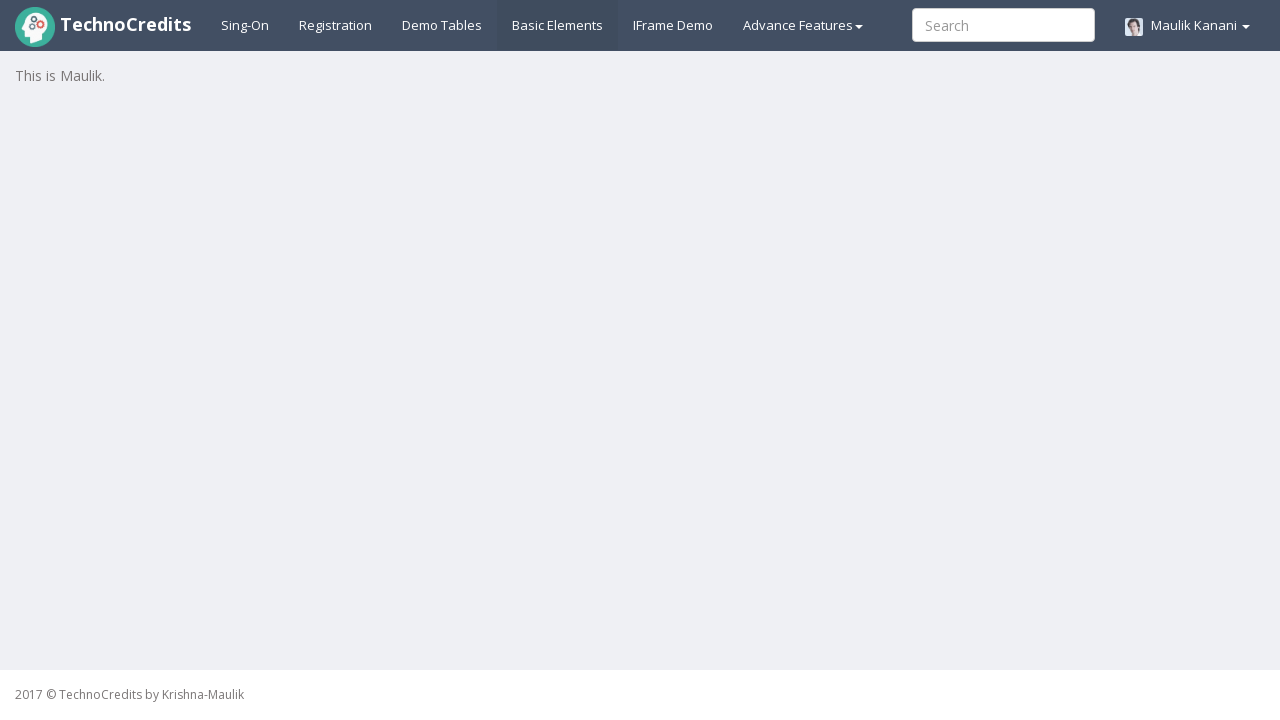

Page loaded (networkidle state reached)
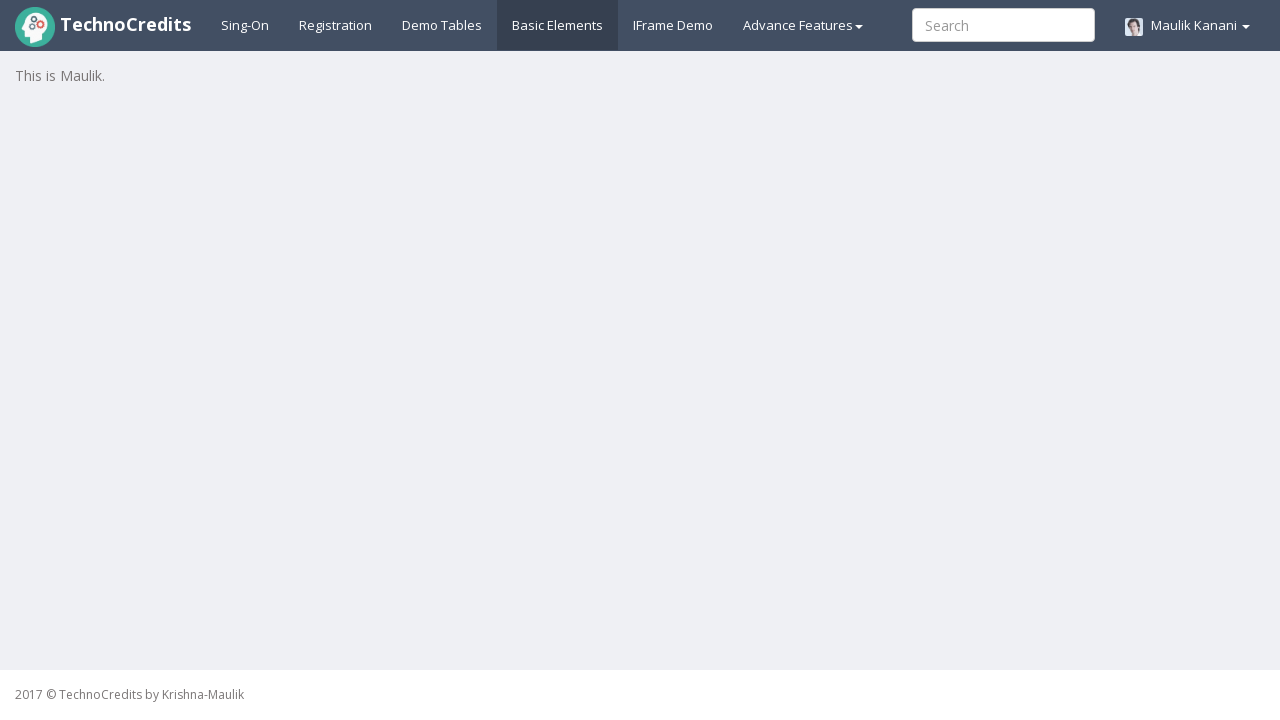

Located first two checkboxes
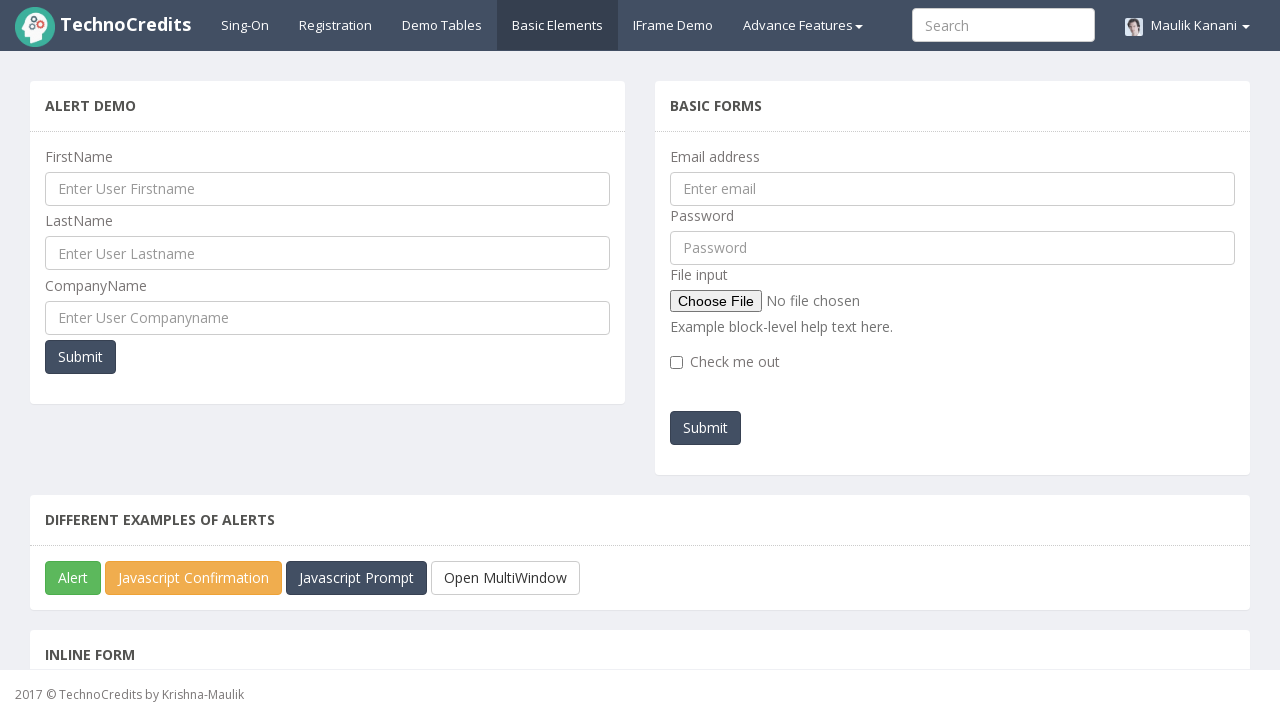

Scrolled to first checkbox
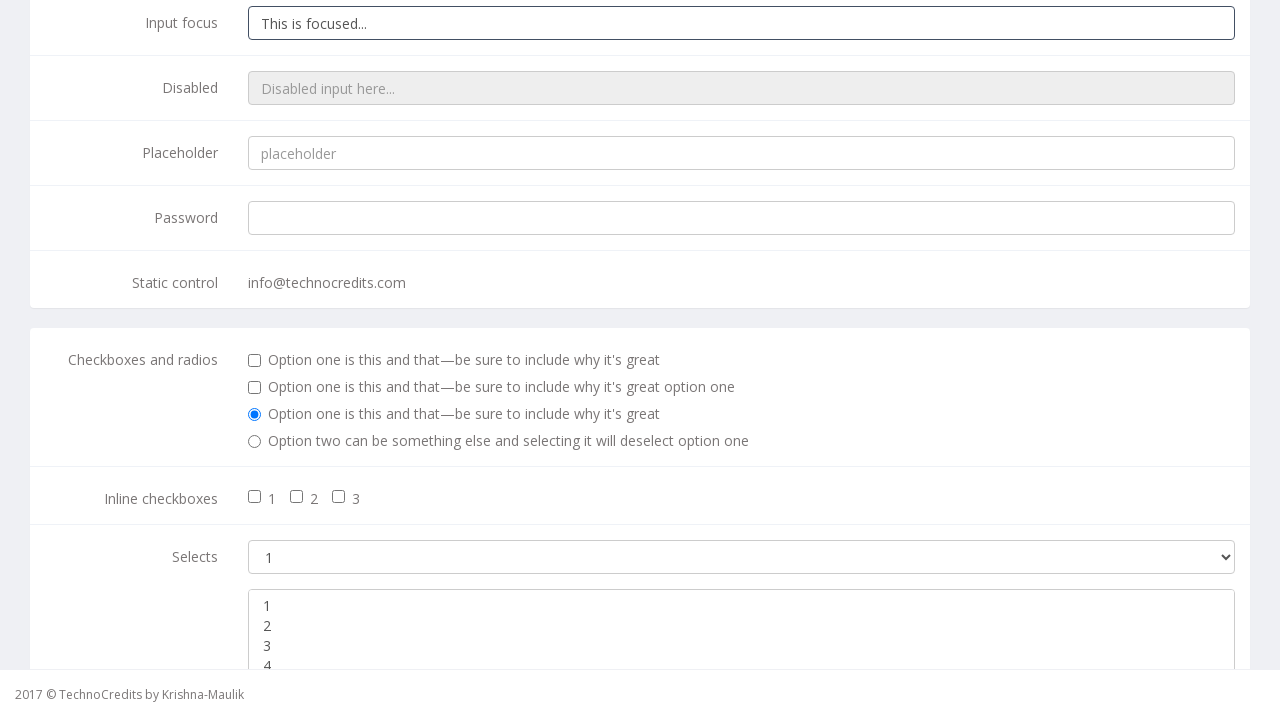

Clicked first checkbox at (255, 361) on xpath=//div[@class='col-lg-10']/div[@class='checkbox'][1]//input
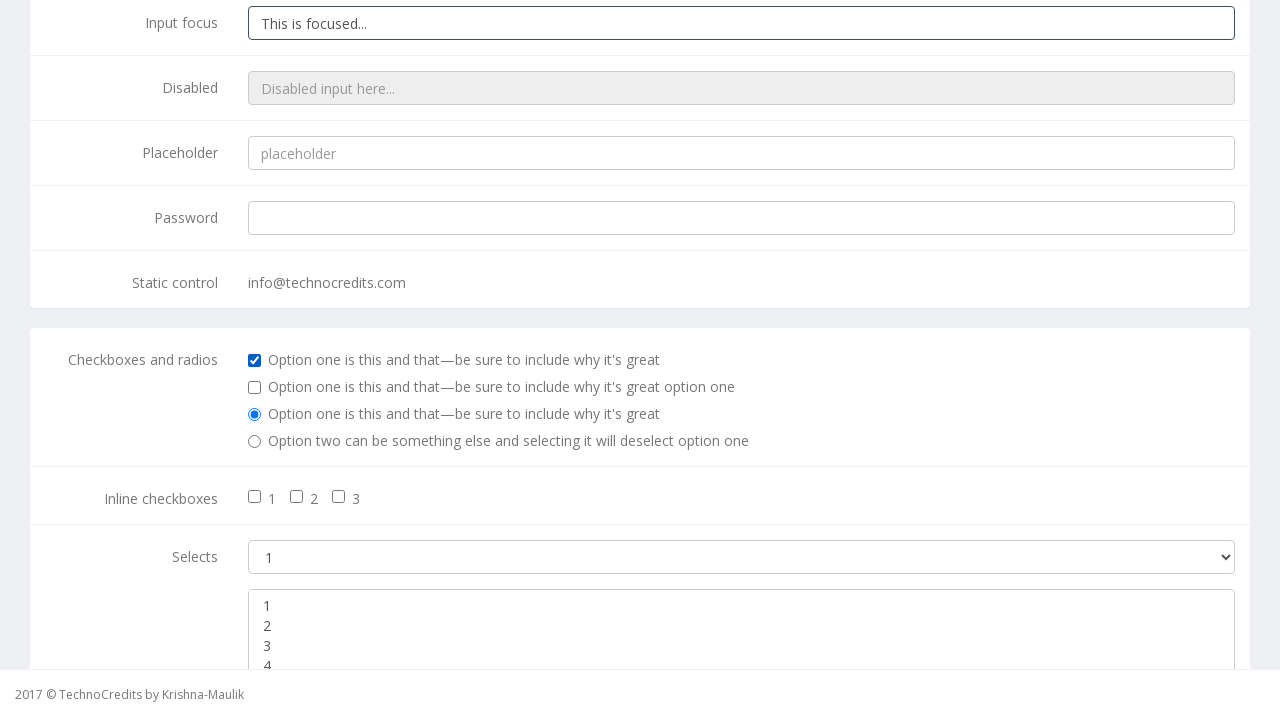

Clicked second checkbox at (255, 388) on xpath=//div[@class='col-lg-10']/div[@class='checkbox'][2]//input
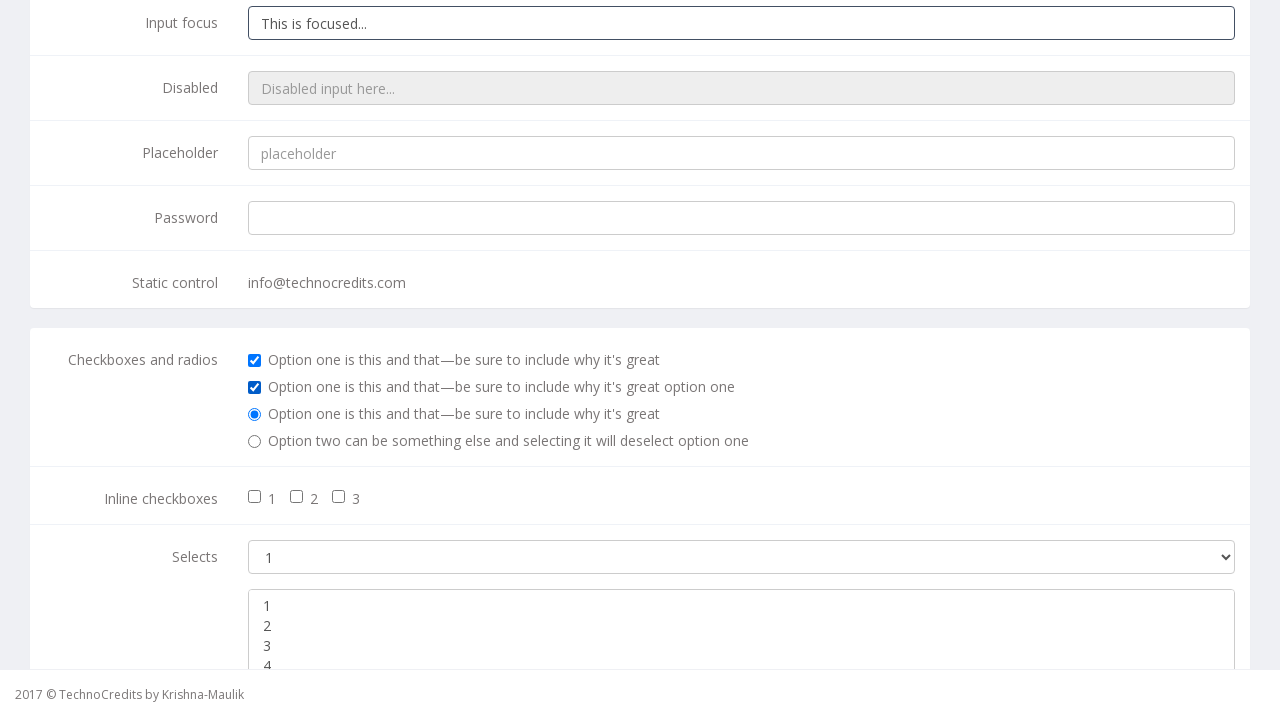

Located three inline checkboxes
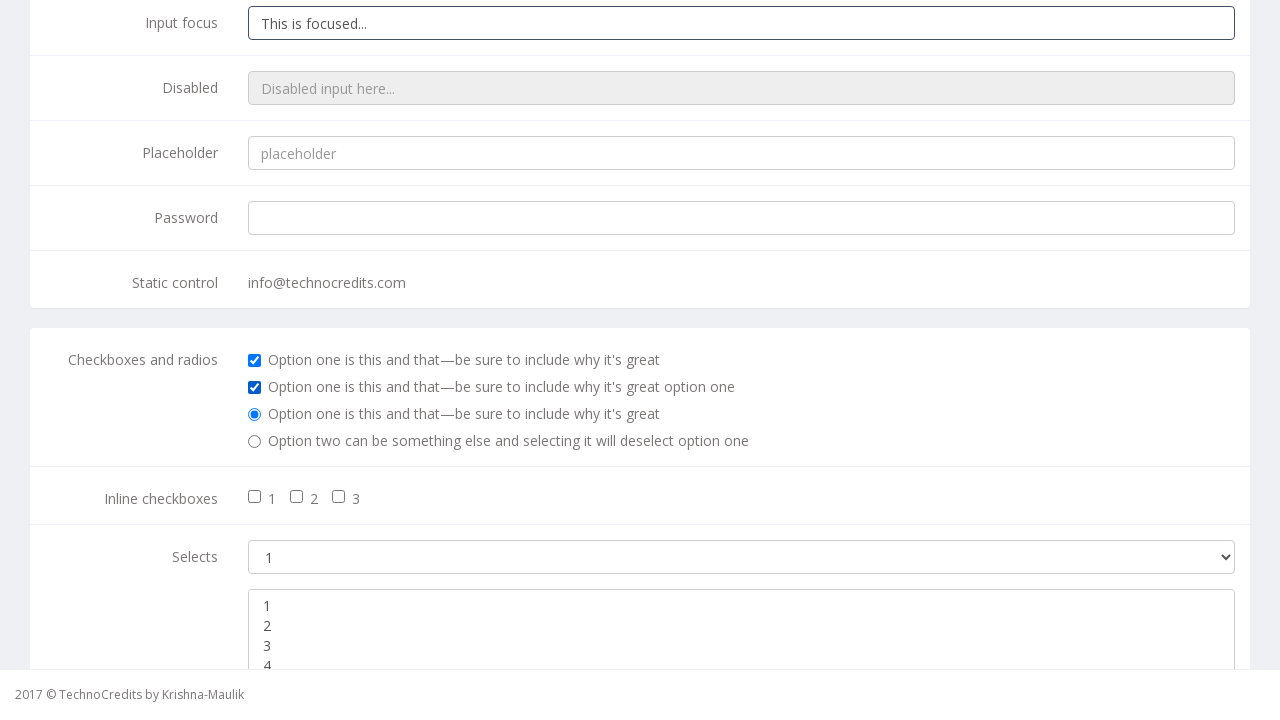

Clicked first inline checkbox at (255, 497) on xpath=//div[@class='col-lg-10']/label[@class='checkbox-inline'][1]/input
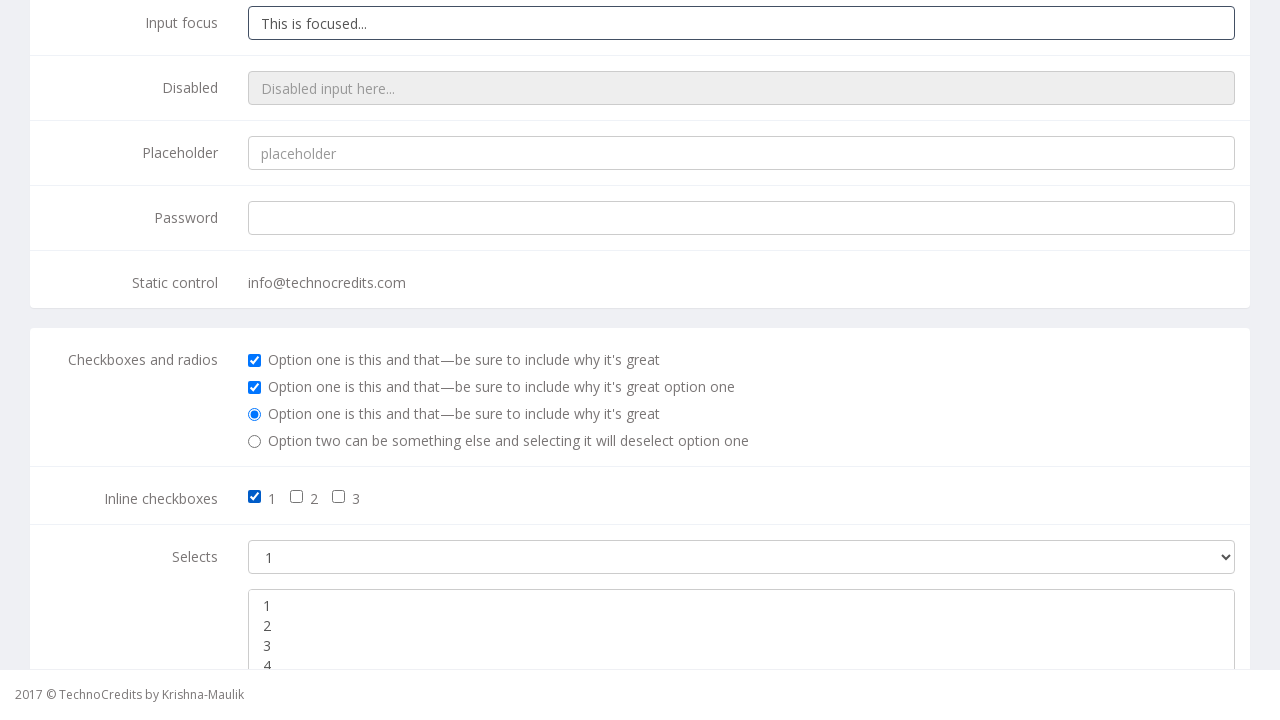

Clicked second inline checkbox at (297, 497) on xpath=//div[@class='col-lg-10']/label[@class='checkbox-inline'][2]/input
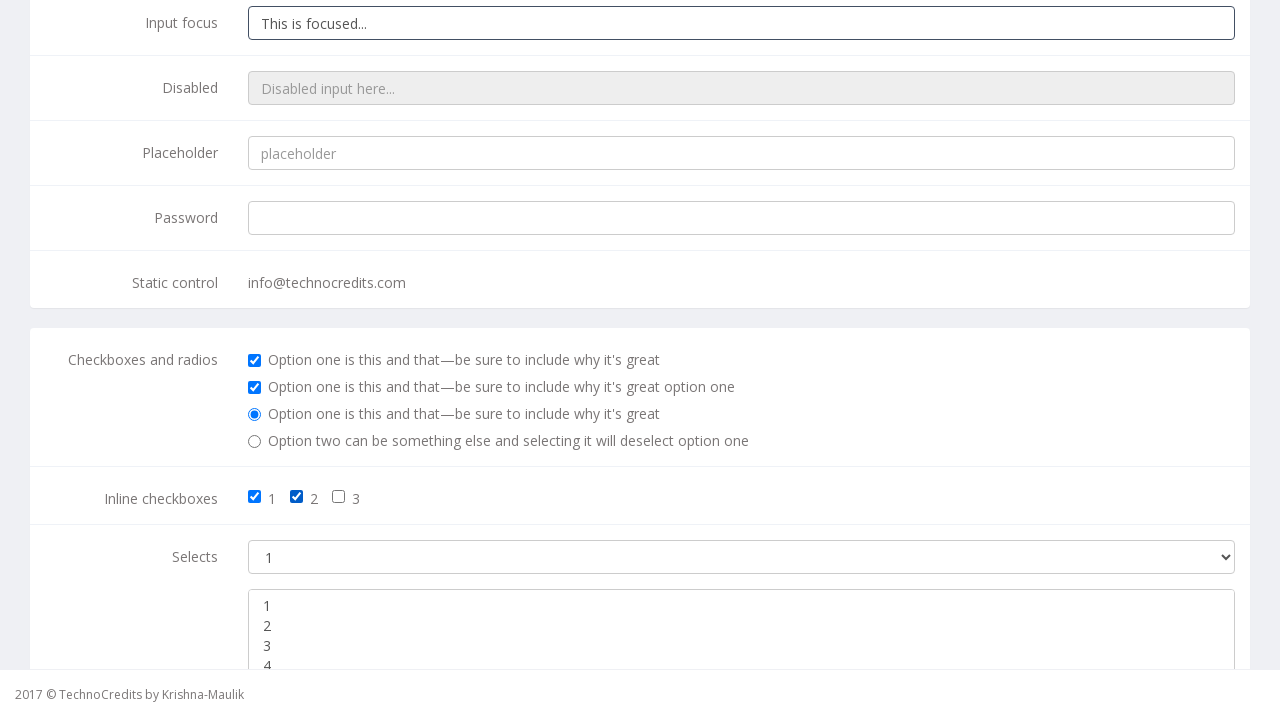

Clicked third inline checkbox at (339, 497) on xpath=//div[@class='col-lg-10']/label[@class='checkbox-inline'][3]/input
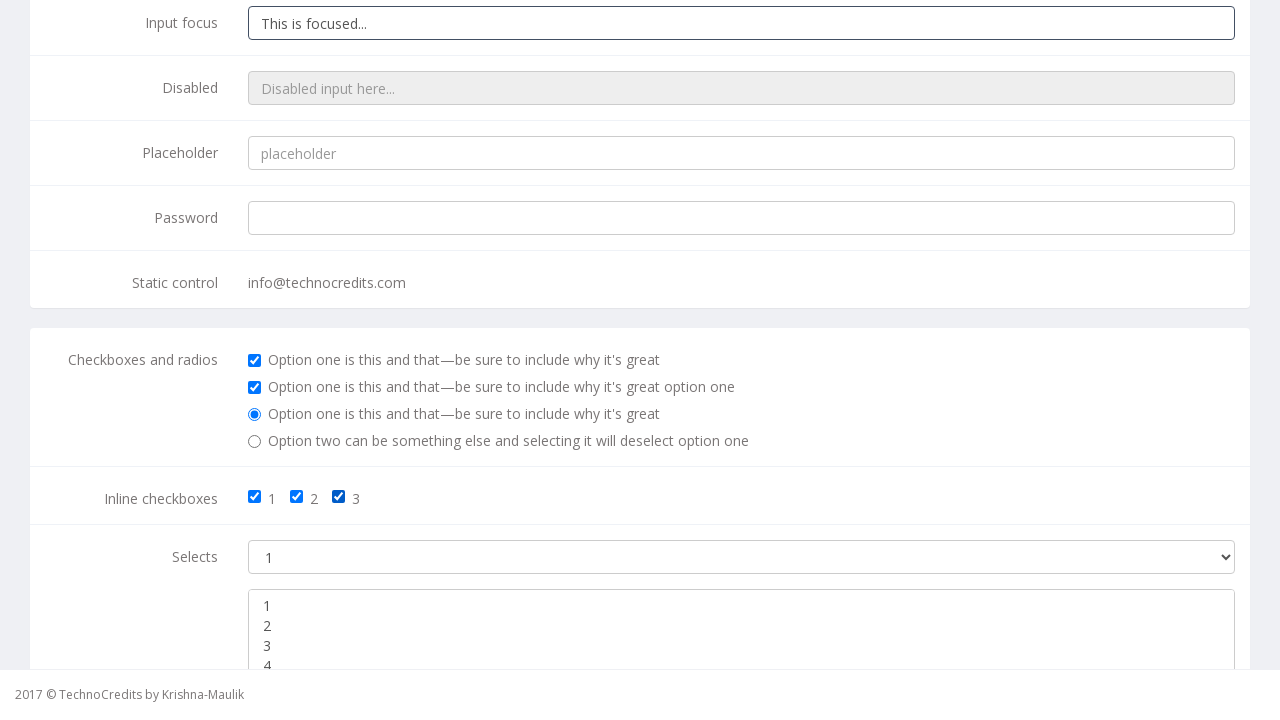

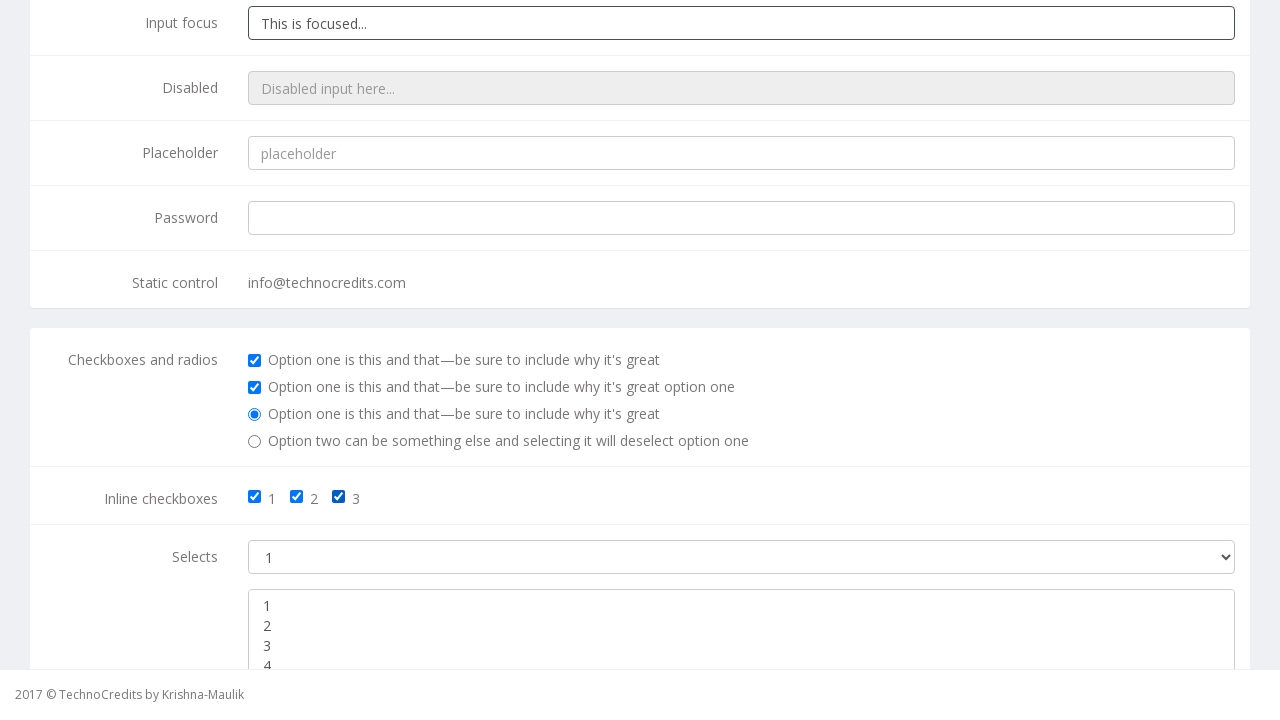